Tests radio button functionality on DemoQA by clicking the "Yes" radio button and verifying its selection state

Starting URL: https://demoqa.com/radio-button

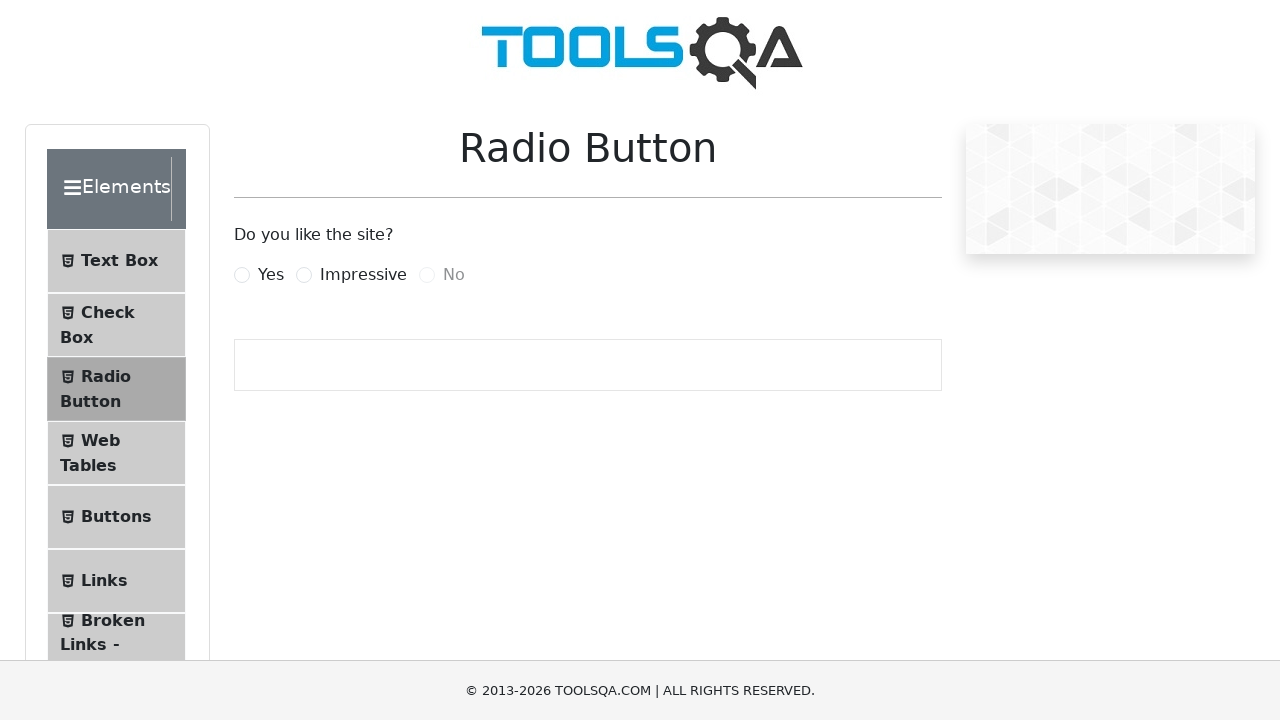

Waited for 'Yes' radio button to load
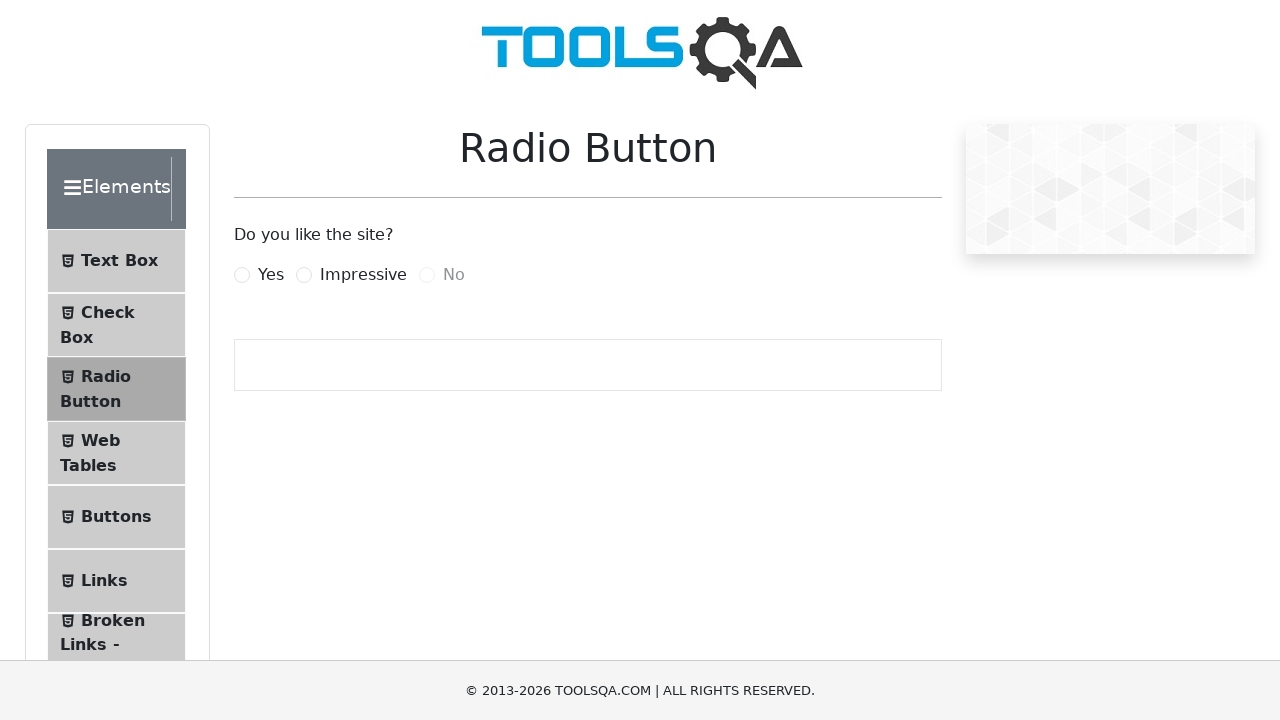

Clicked 'Yes' radio button label at (271, 275) on label[for='yesRadio']
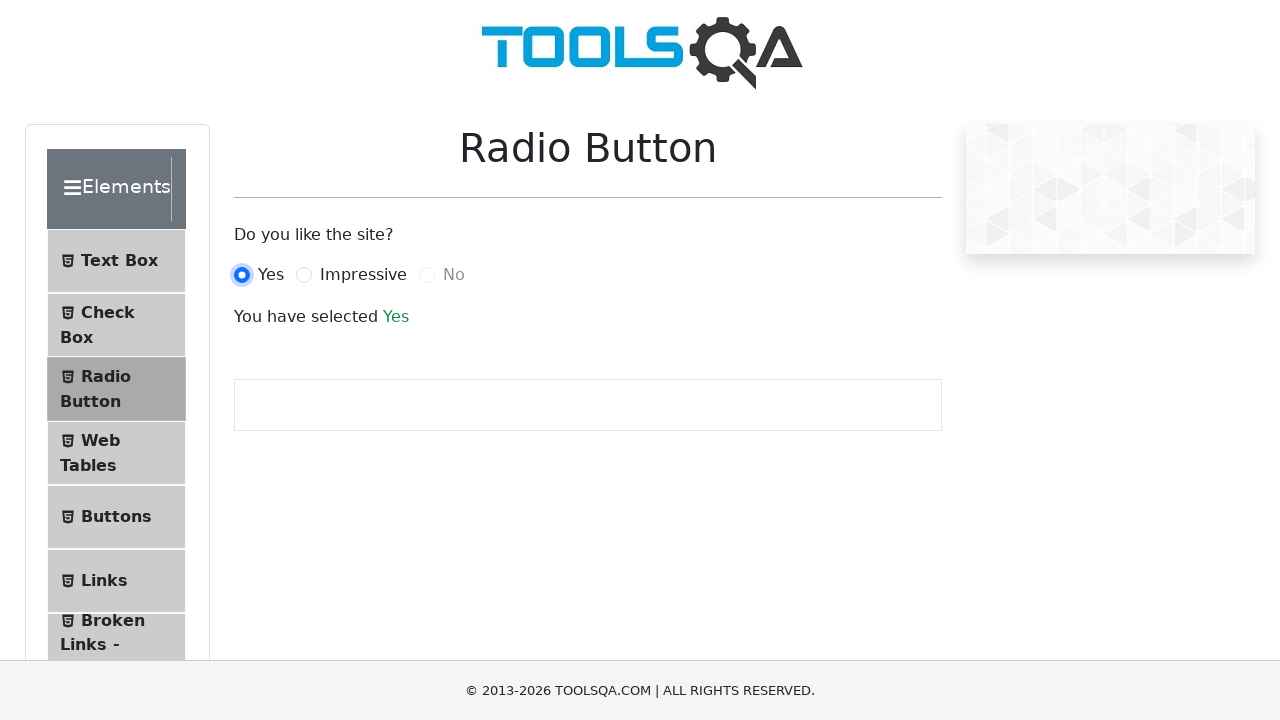

Verified 'Yes' radio button is selected by checking for success message
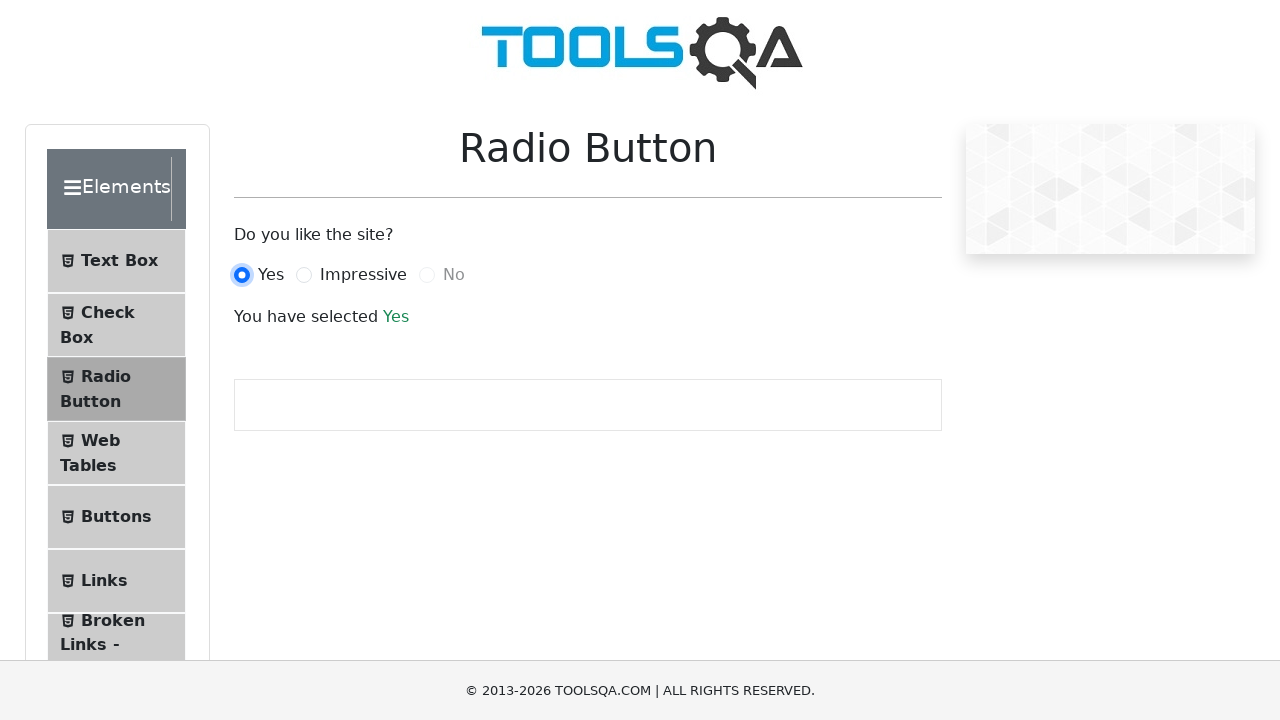

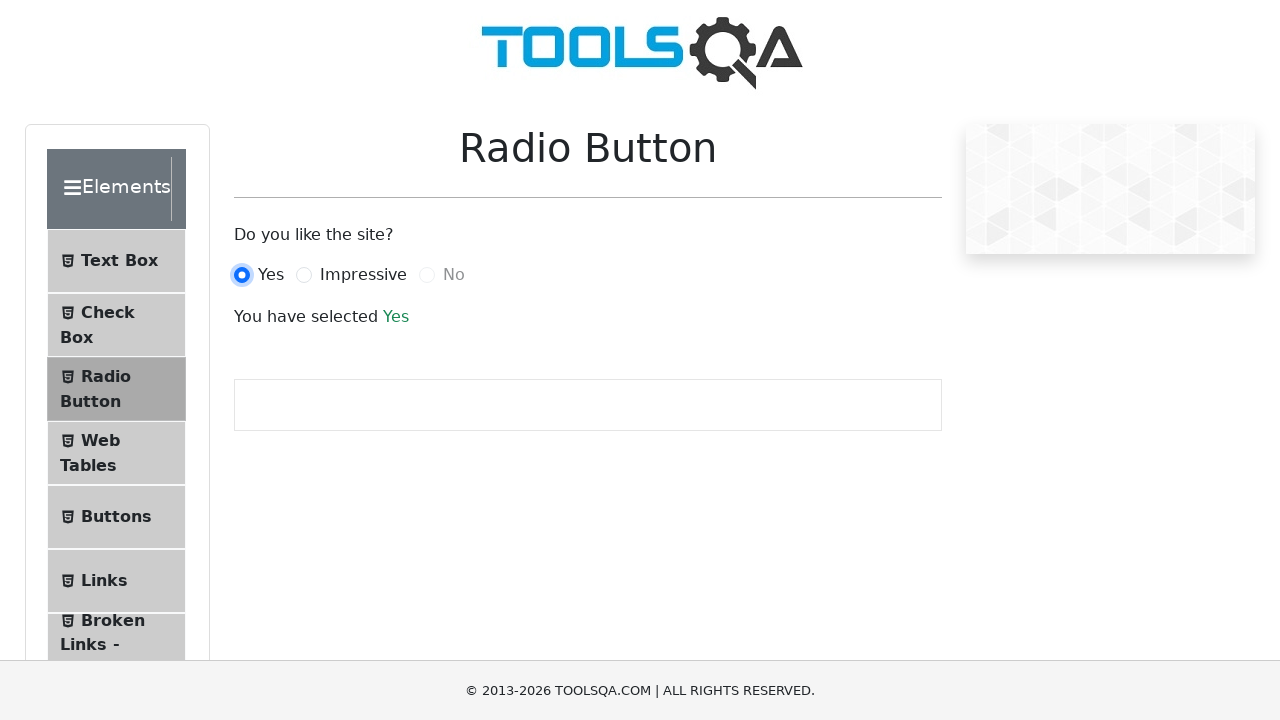